Tests page scrolling functionality by scrolling down 2000 pixels and then scrolling up 4000 pixels using JavaScript execution.

Starting URL: http://www.zlti.com

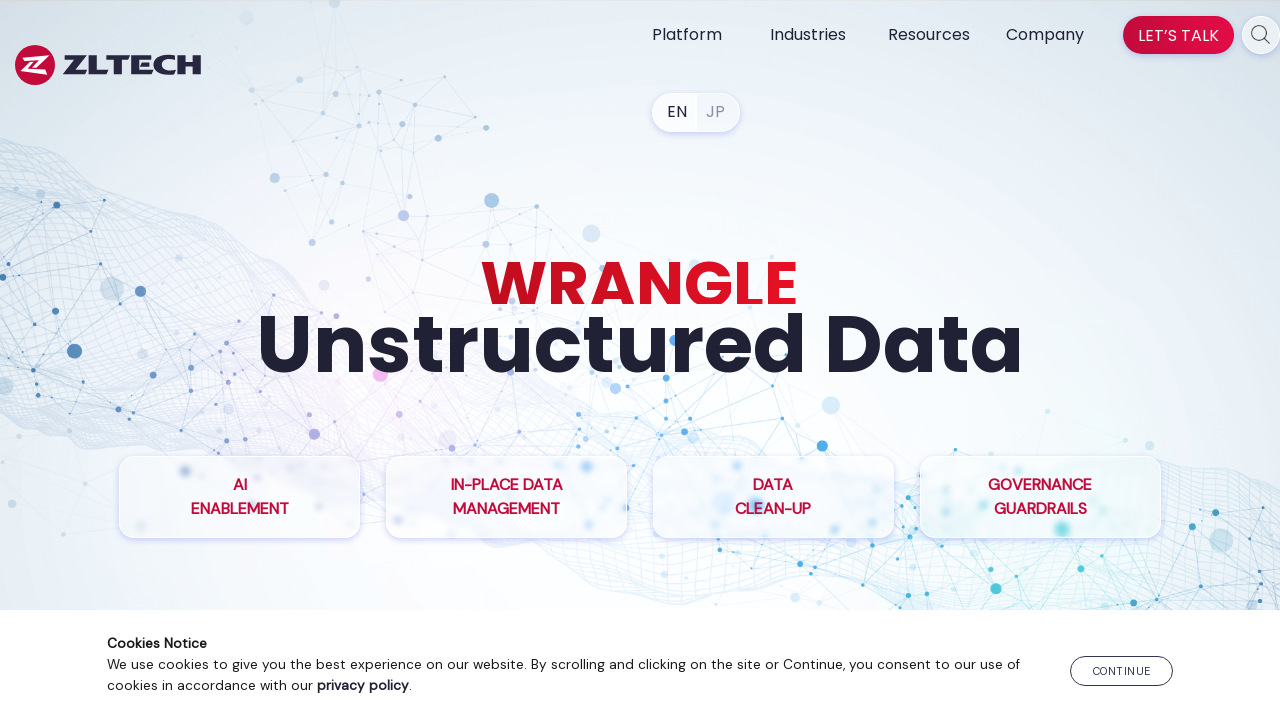

Scrolled down 2000 pixels using JavaScript
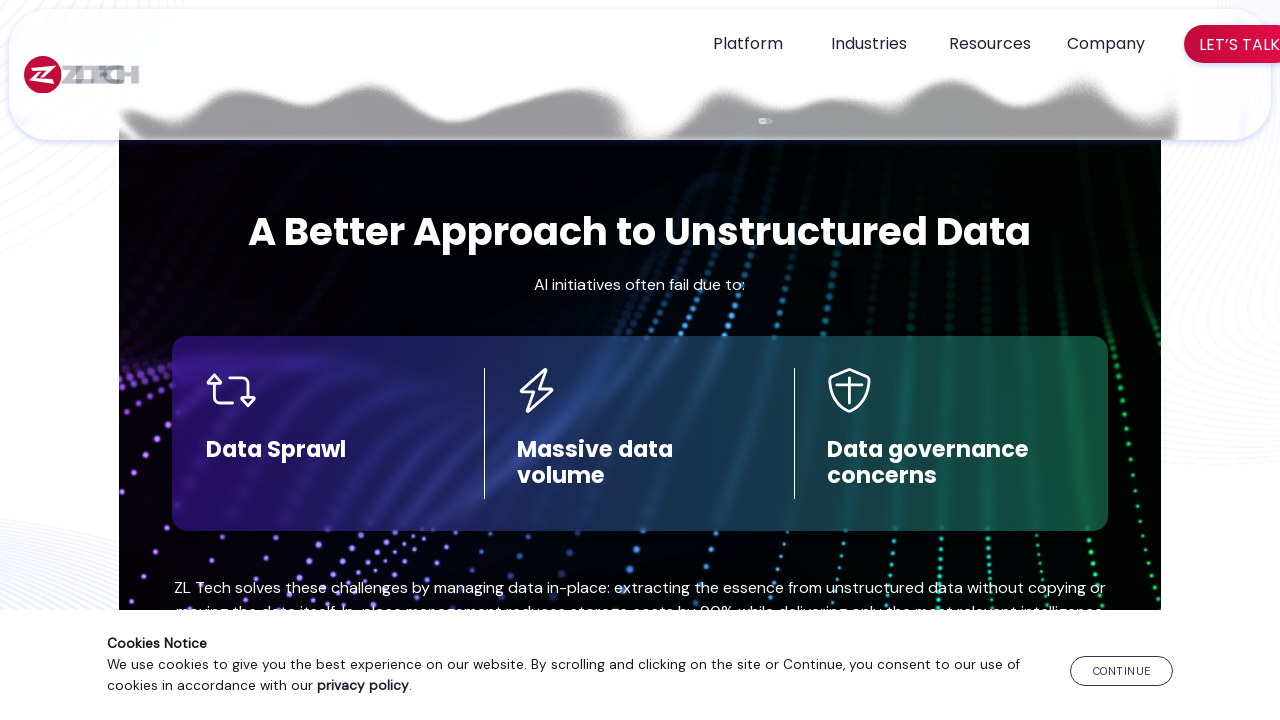

Waited 1 second to observe scroll position after scrolling down
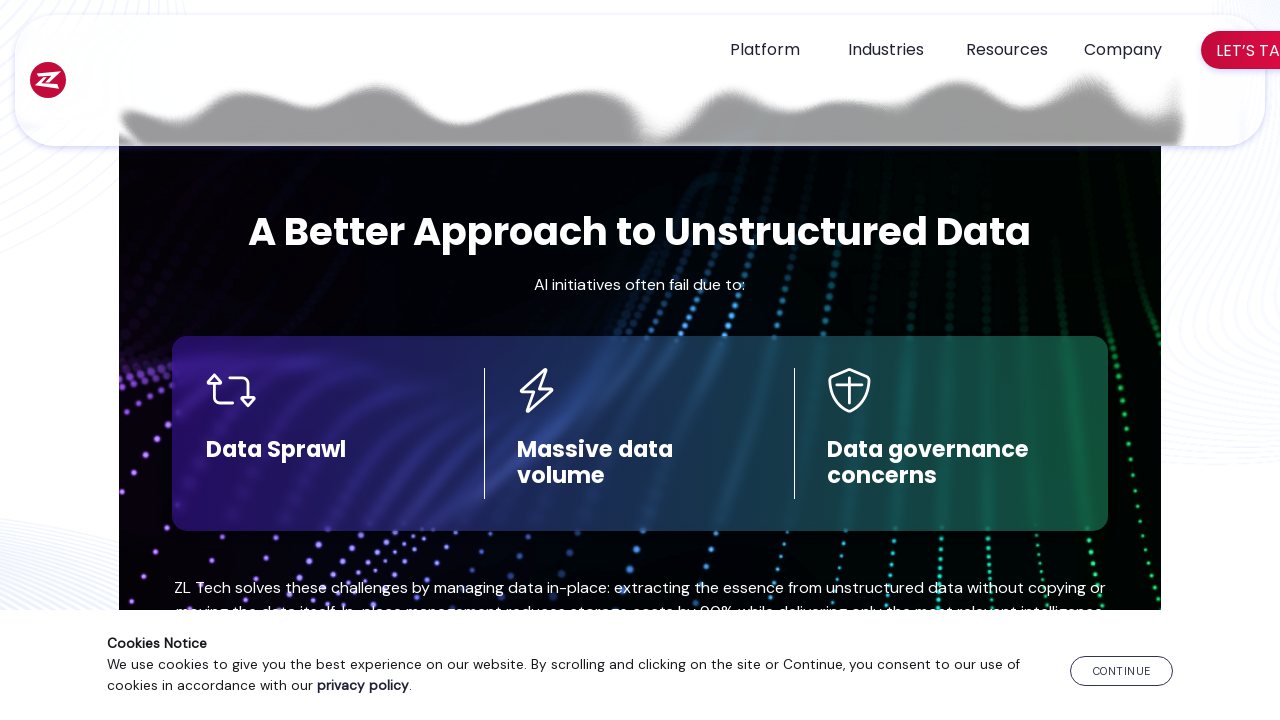

Scrolled up 4000 pixels using JavaScript
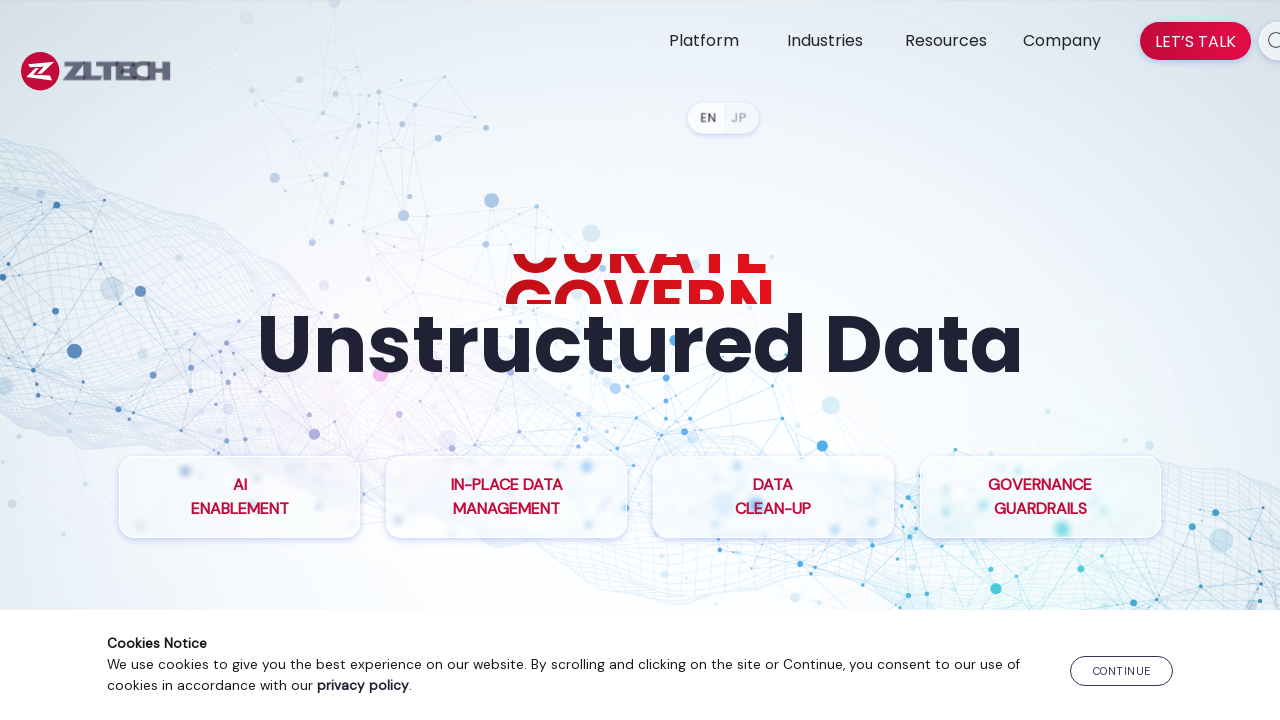

Waited 1 second to observe scroll position after scrolling up
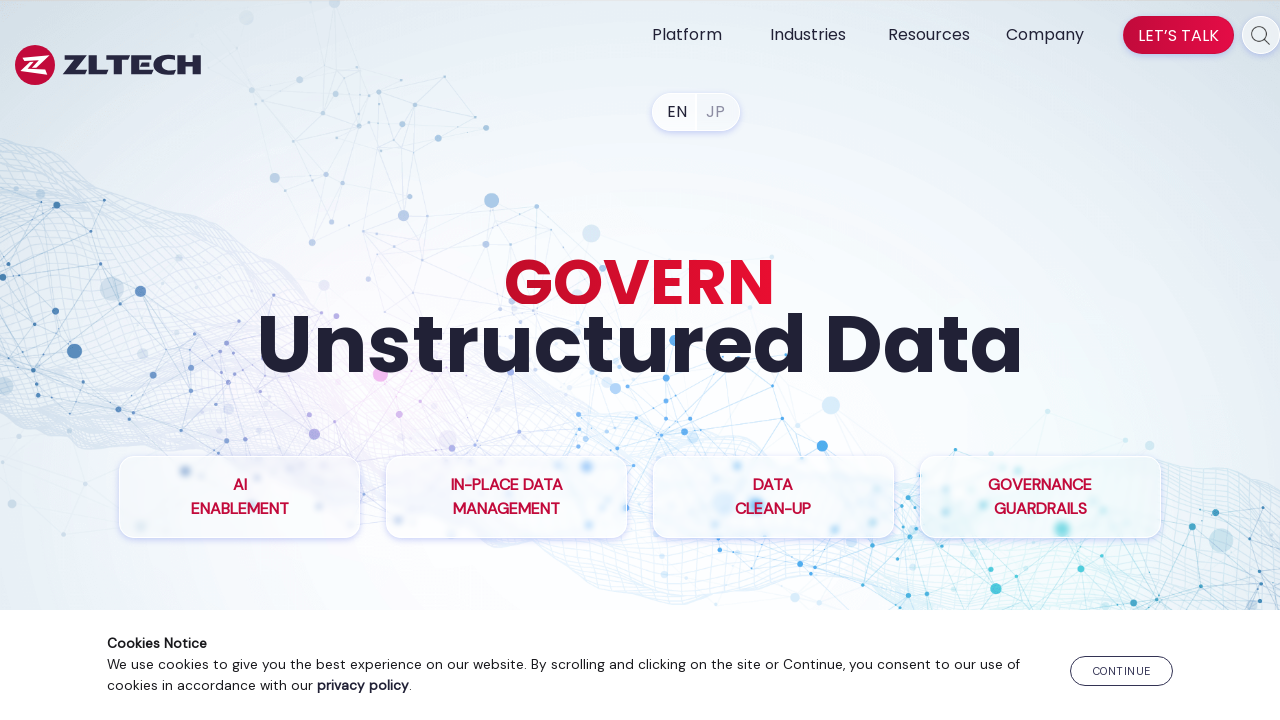

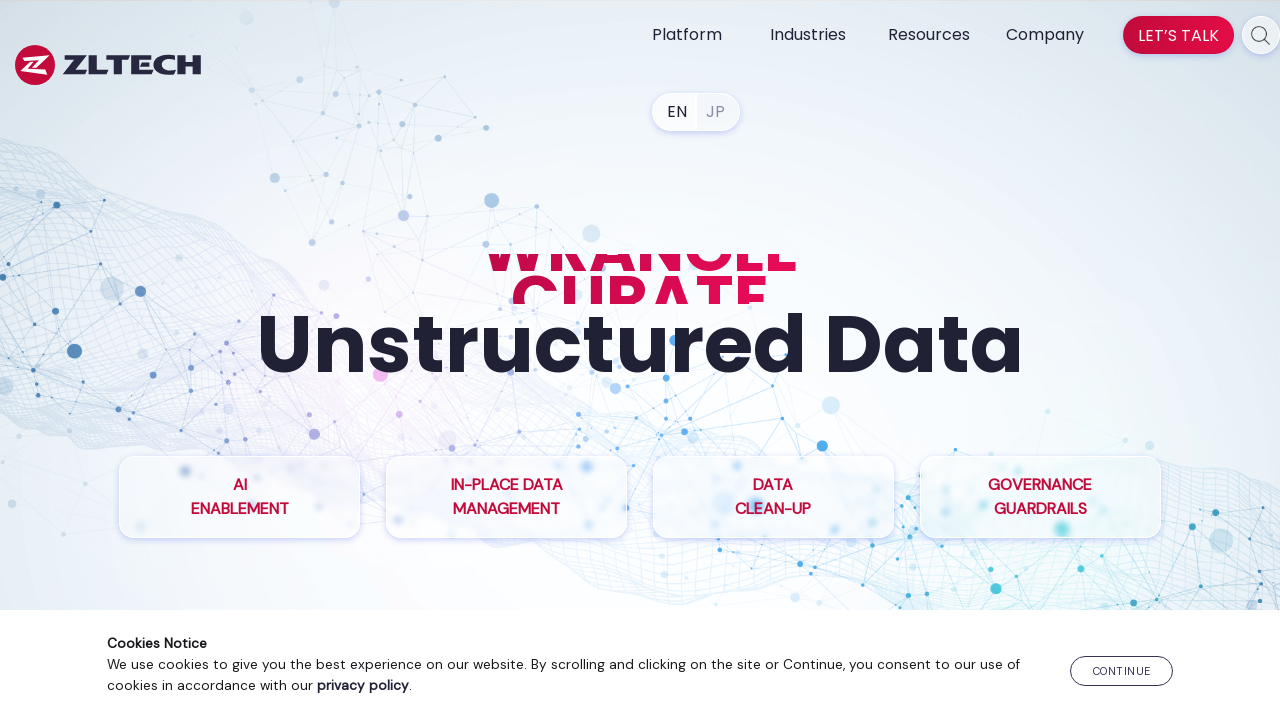